Tests page scrolling functionality by scrolling to the bottom of the page and then back to the top

Starting URL: https://p-del.co/

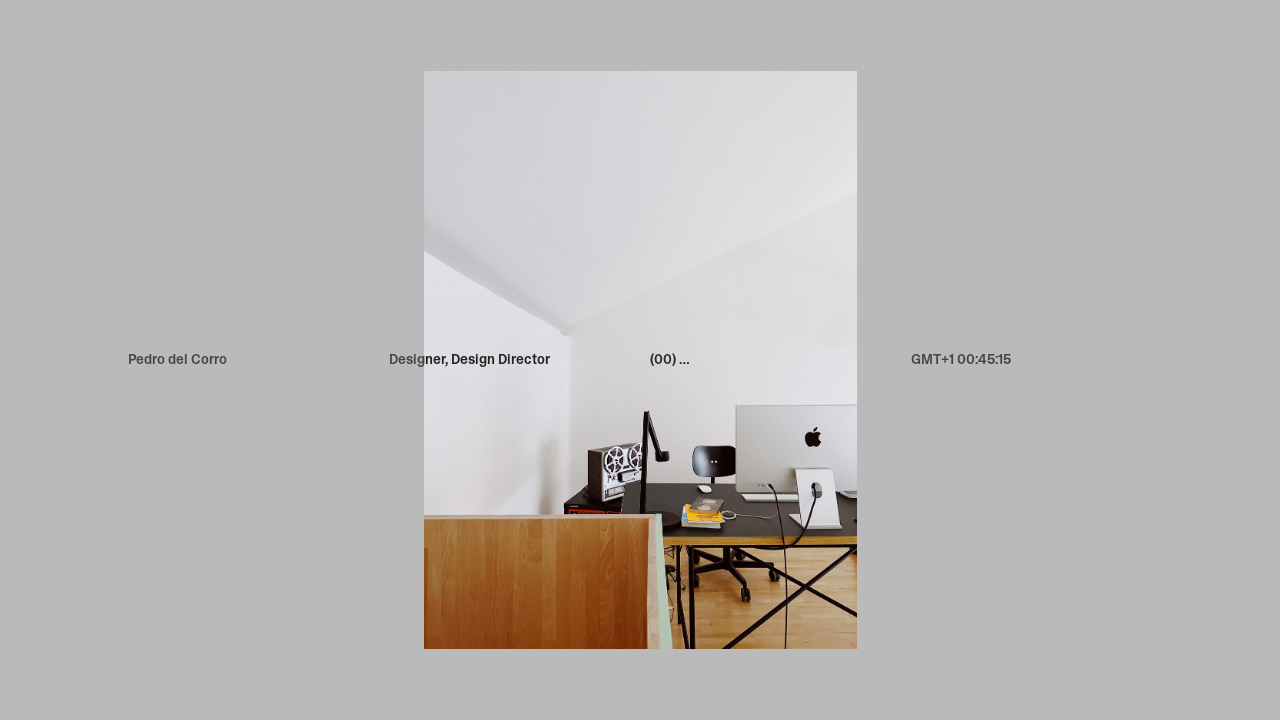

Scrolled to the bottom of the page
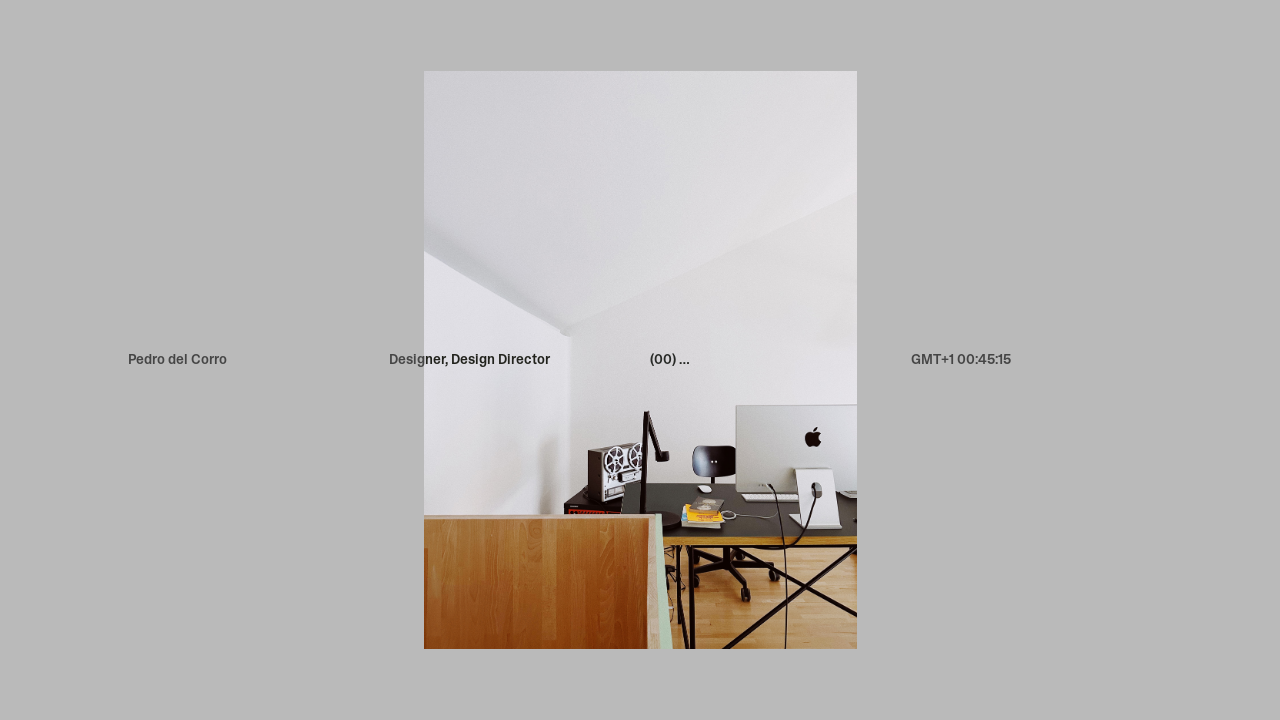

Waited 2 seconds for scroll to complete
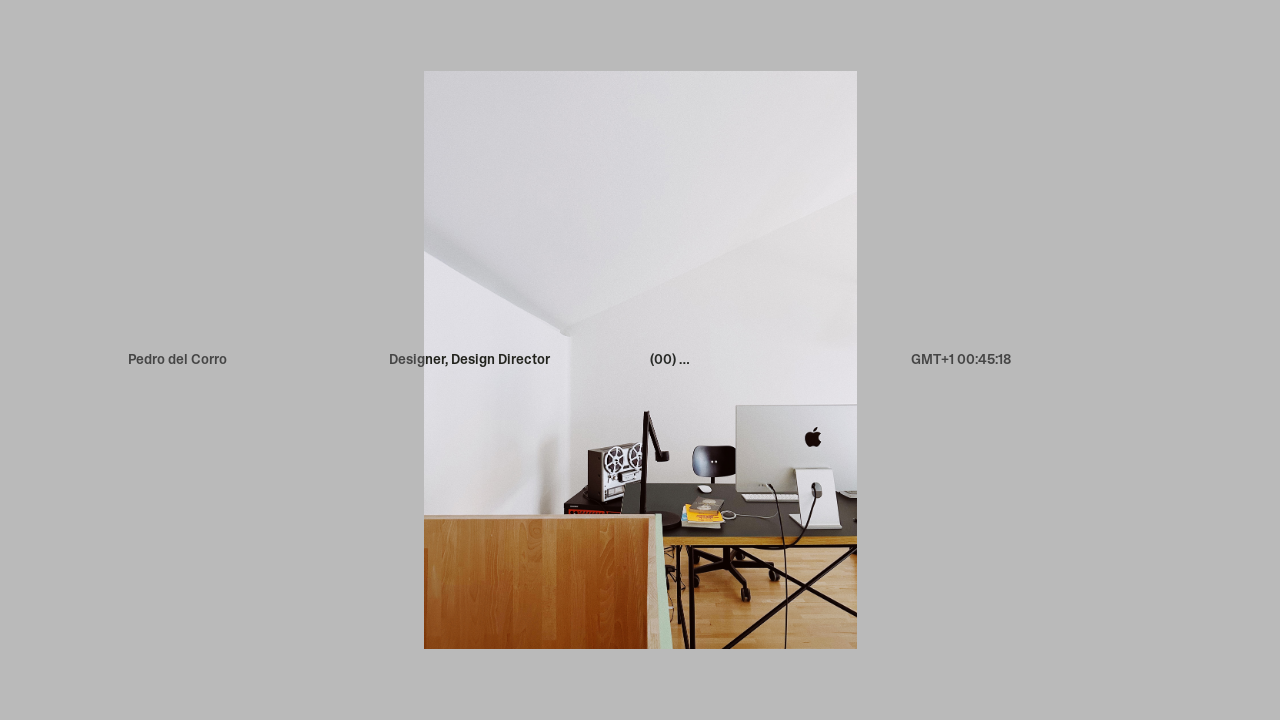

Scrolled back to the top of the page
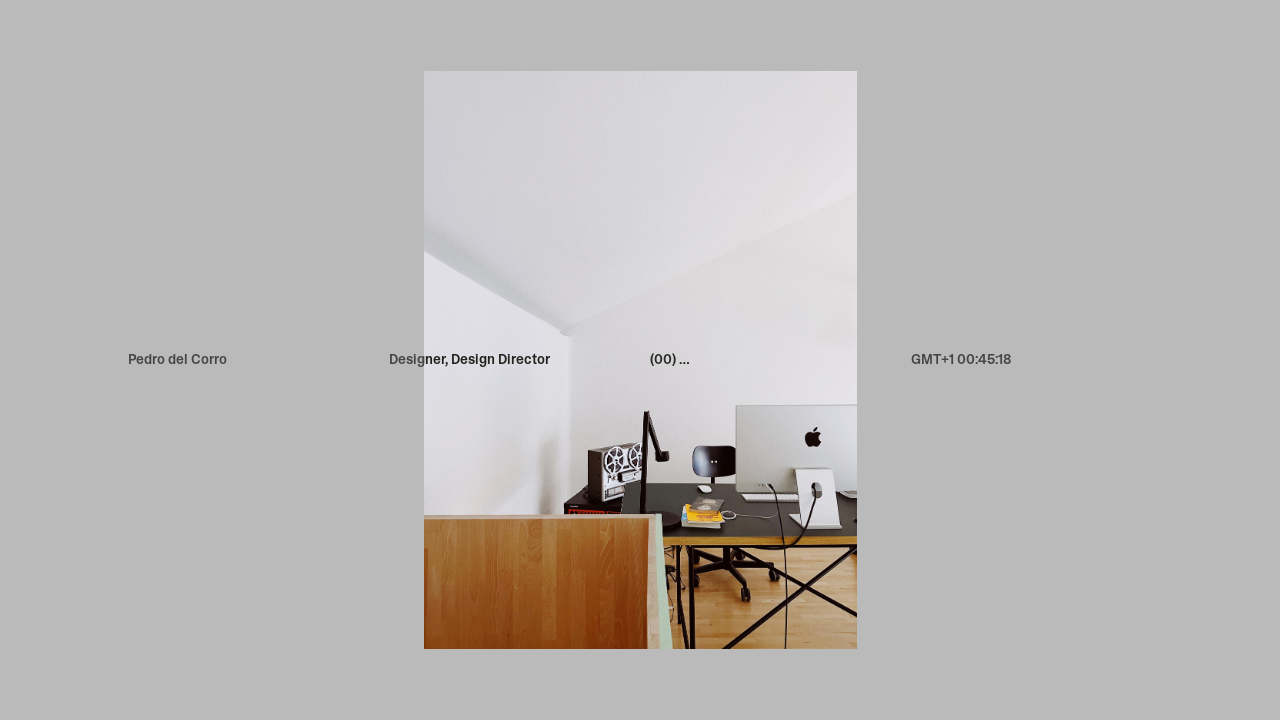

Waited 2 seconds after scrolling to top
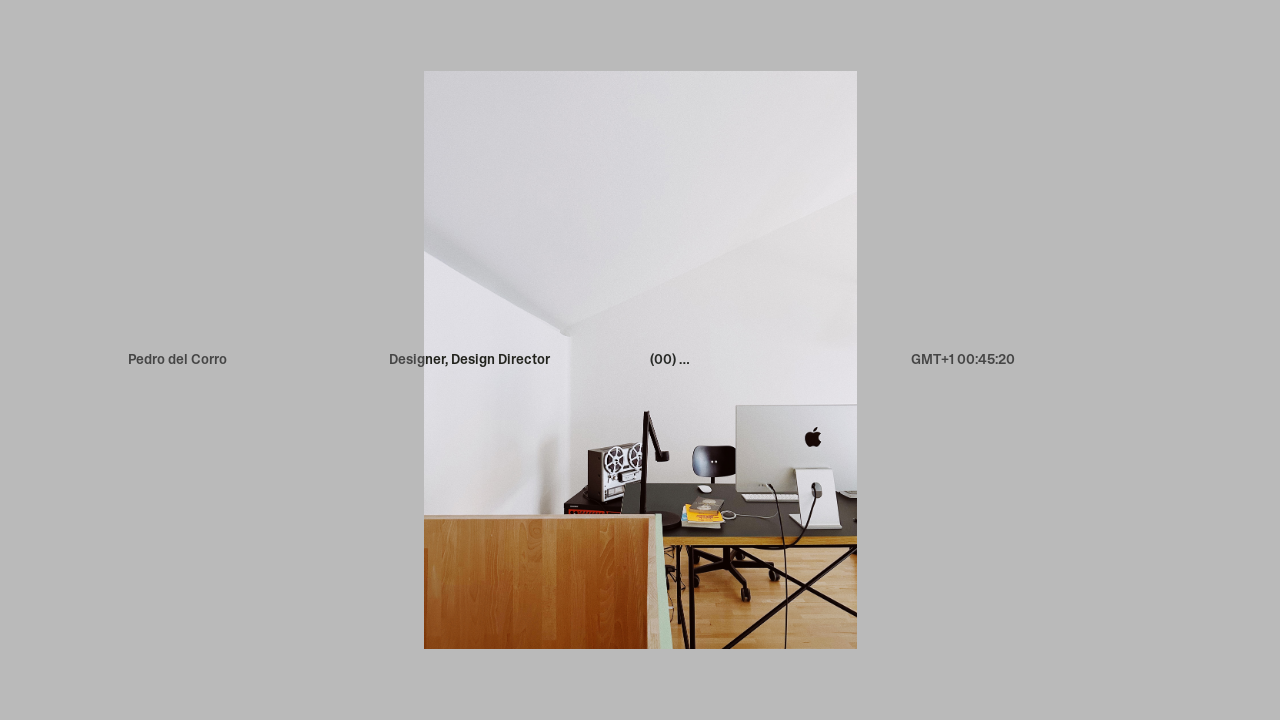

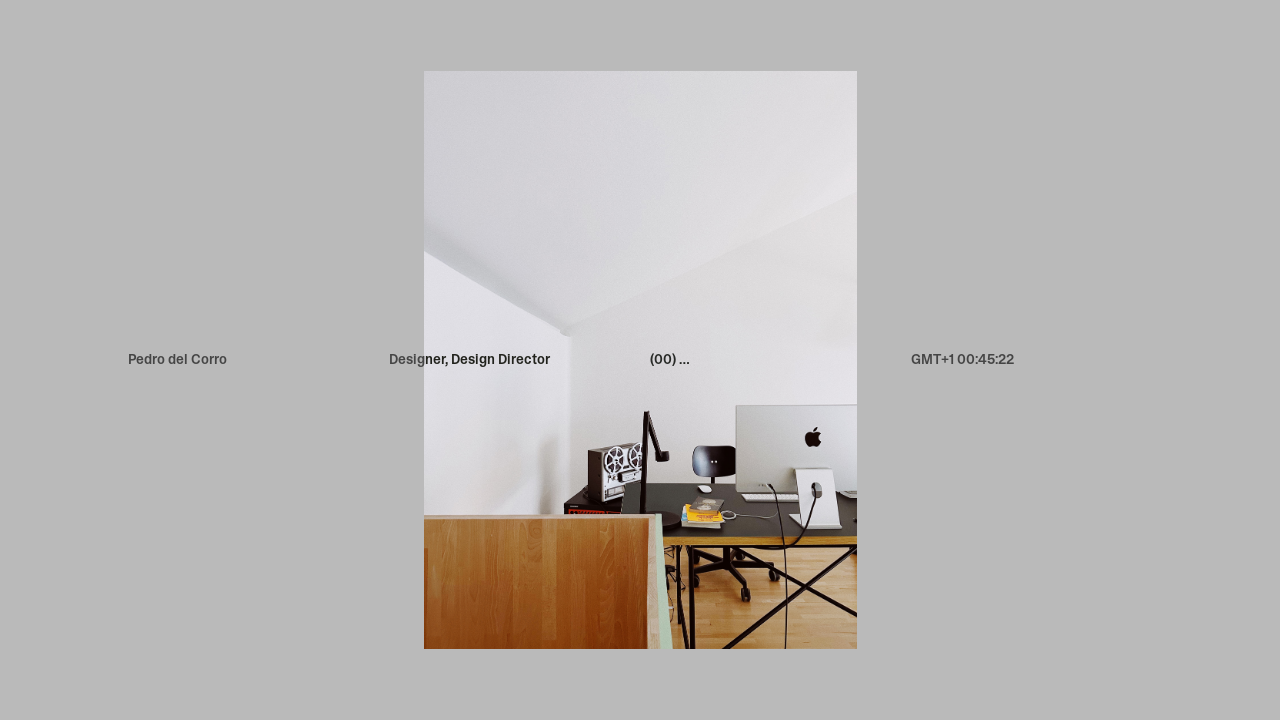